Navigates to a URL shortener link and waits for the page to load. This is a minimal test that only verifies the page loads successfully.

Starting URL: https://cntr.click/LgFph65

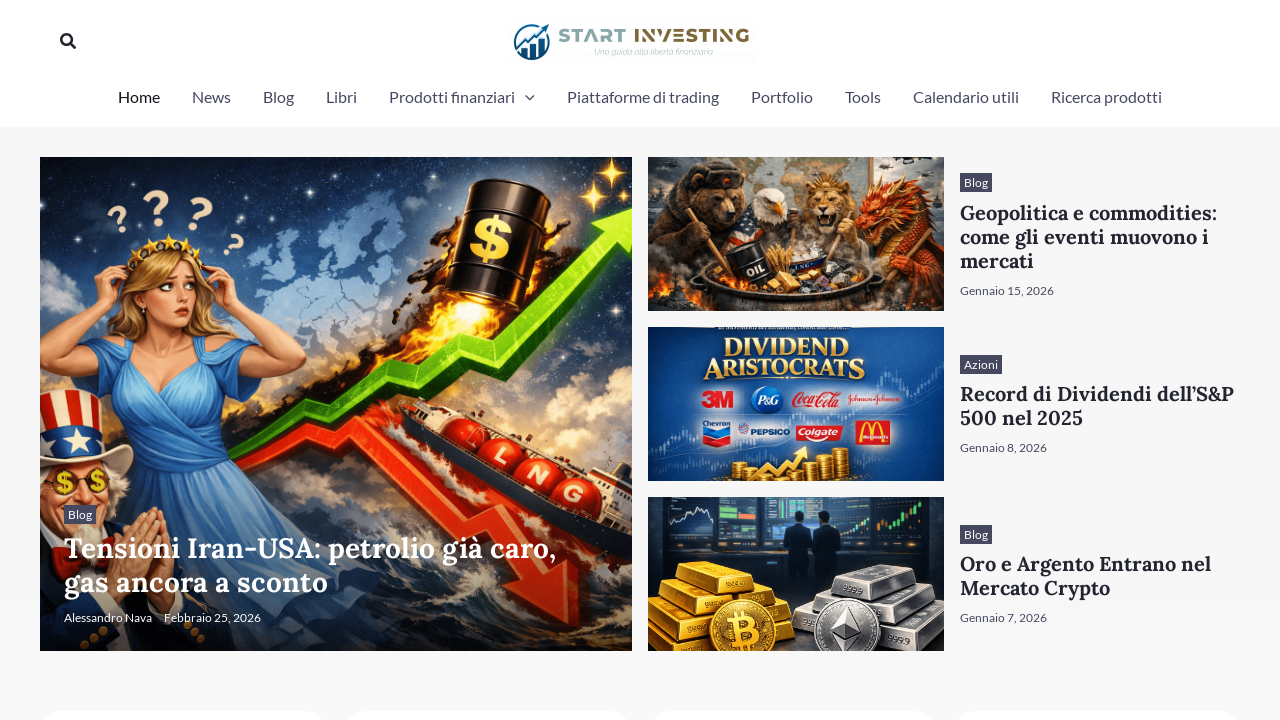

Navigated to URL shortener link https://cntr.click/LgFph65
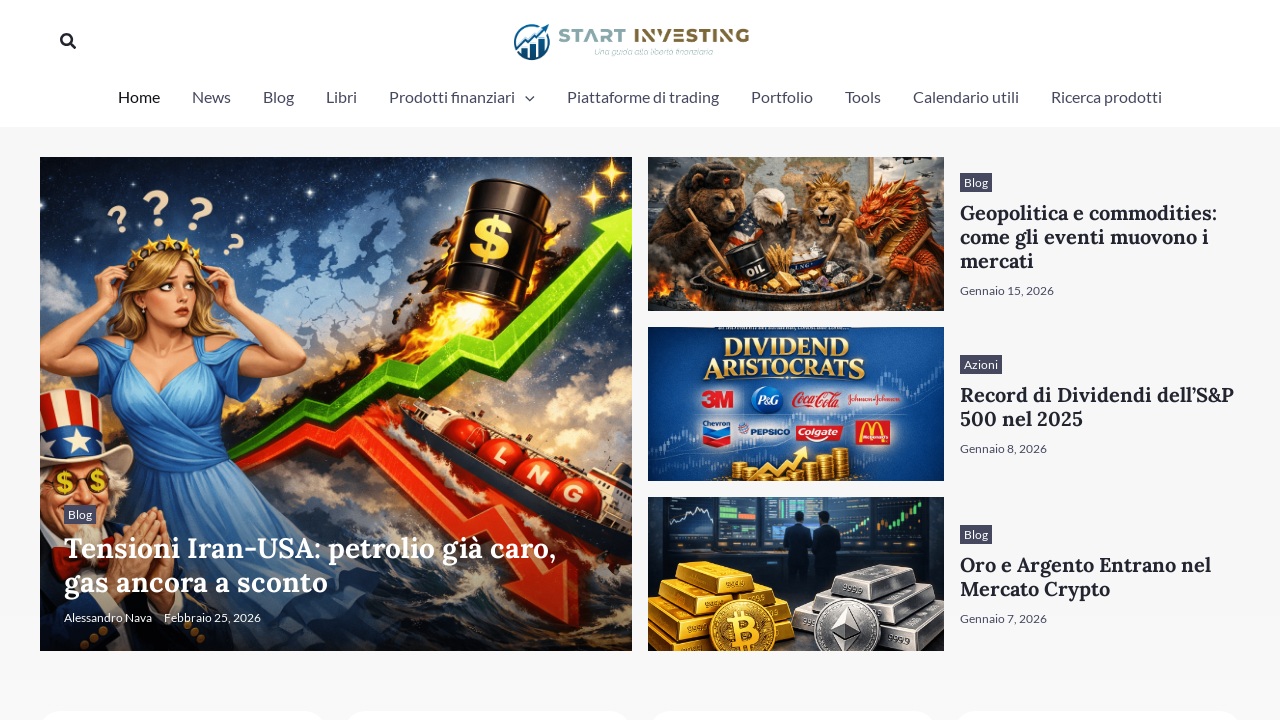

Page fully loaded after redirect - networkidle state reached
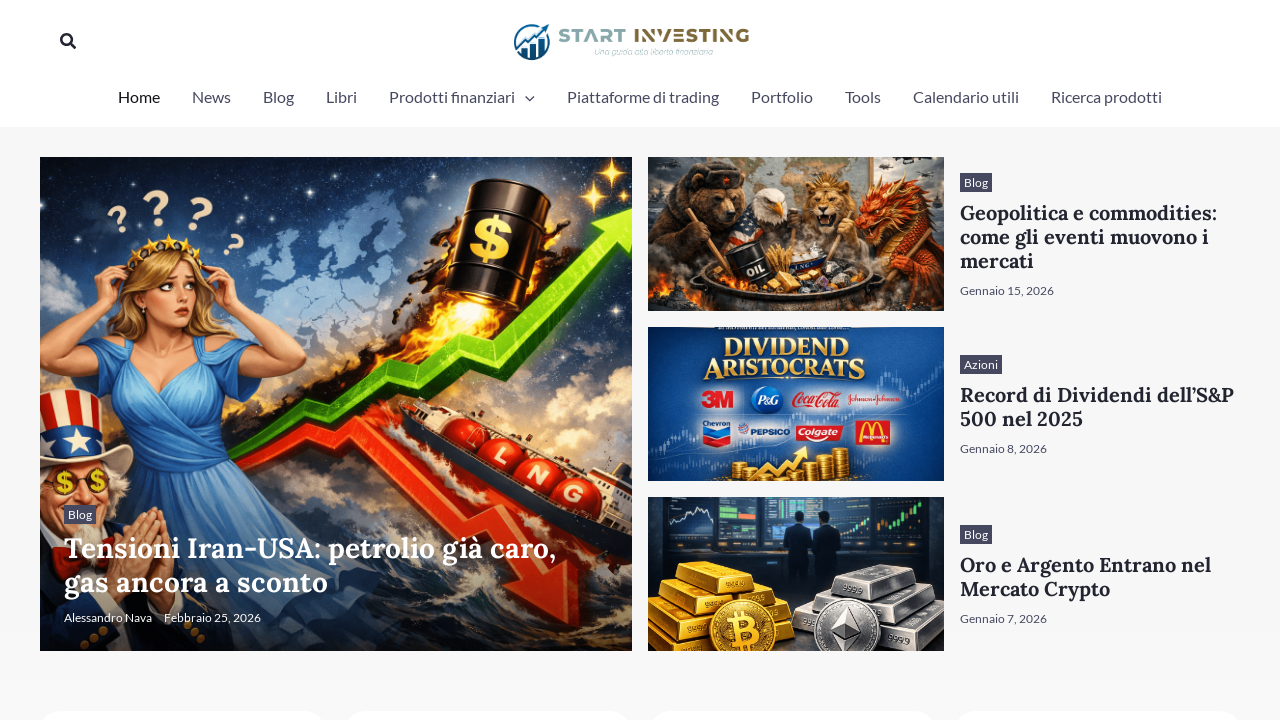

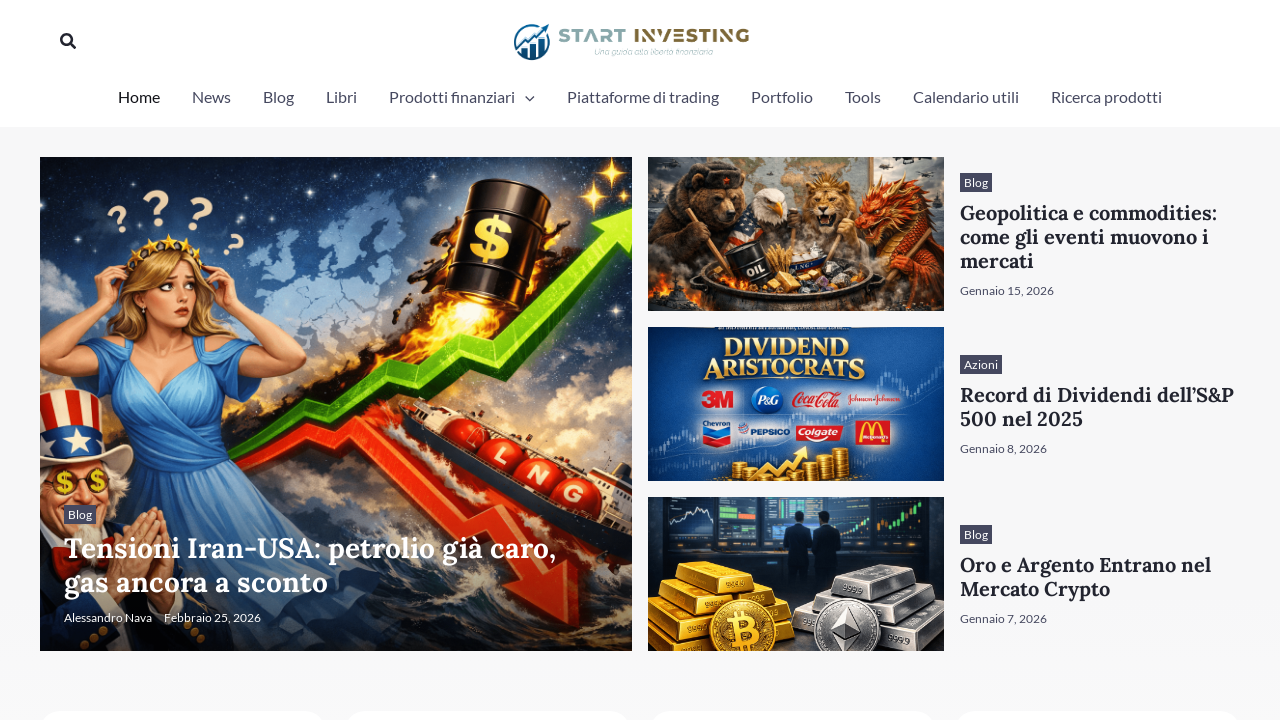